Tests interaction with a dropdown menu by accessing and selecting options from an old-style select element

Starting URL: https://demoqa.com/select-menu

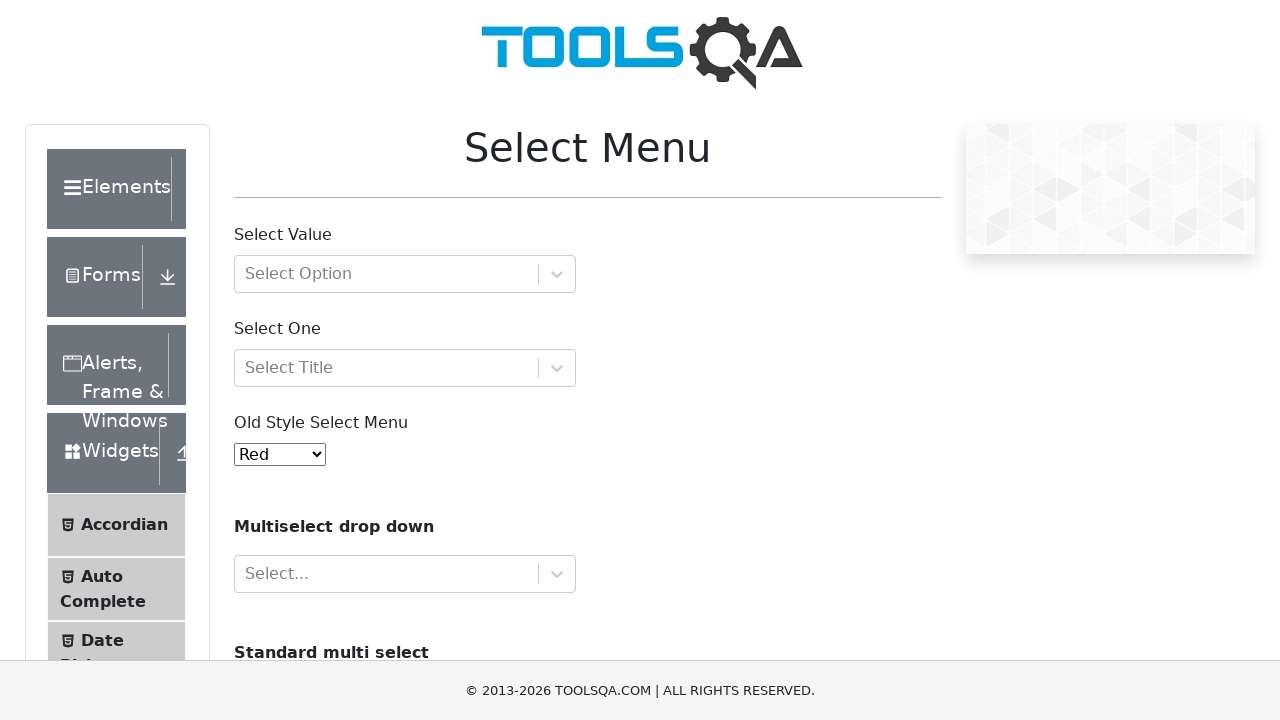

Waited for old-style select dropdown to be available
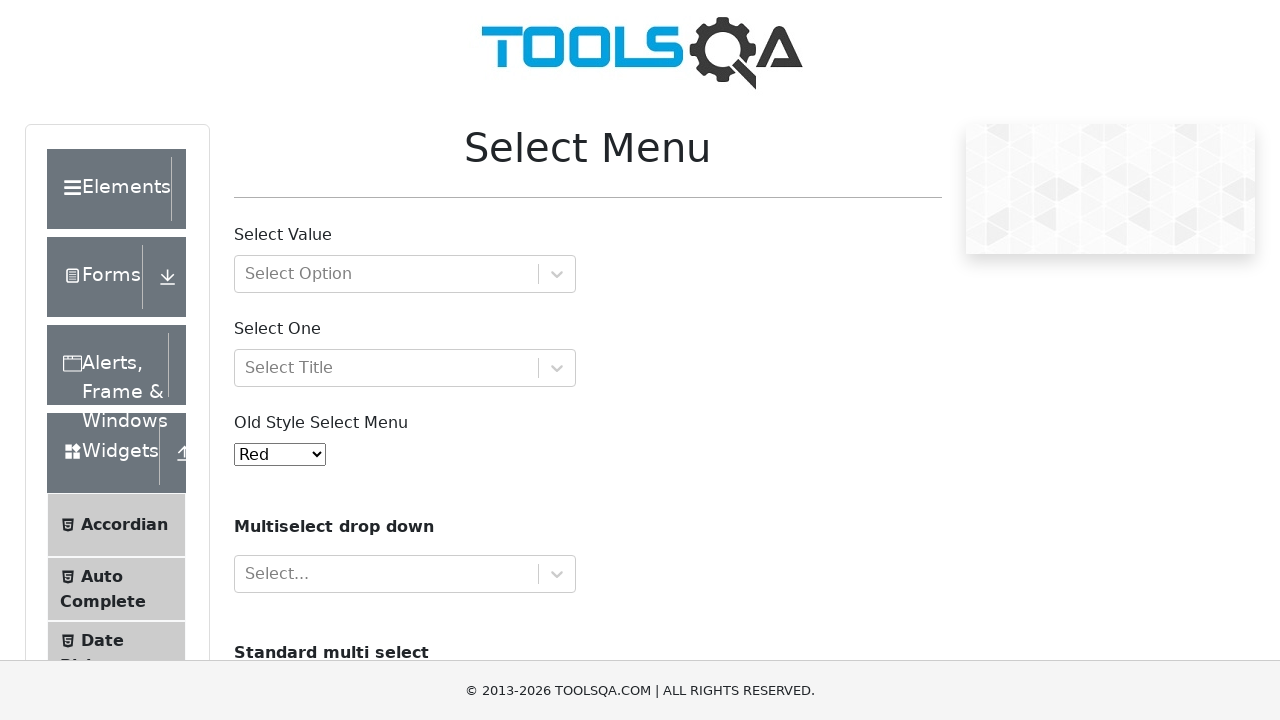

Selected option at index 3 from the dropdown menu on #oldSelectMenu
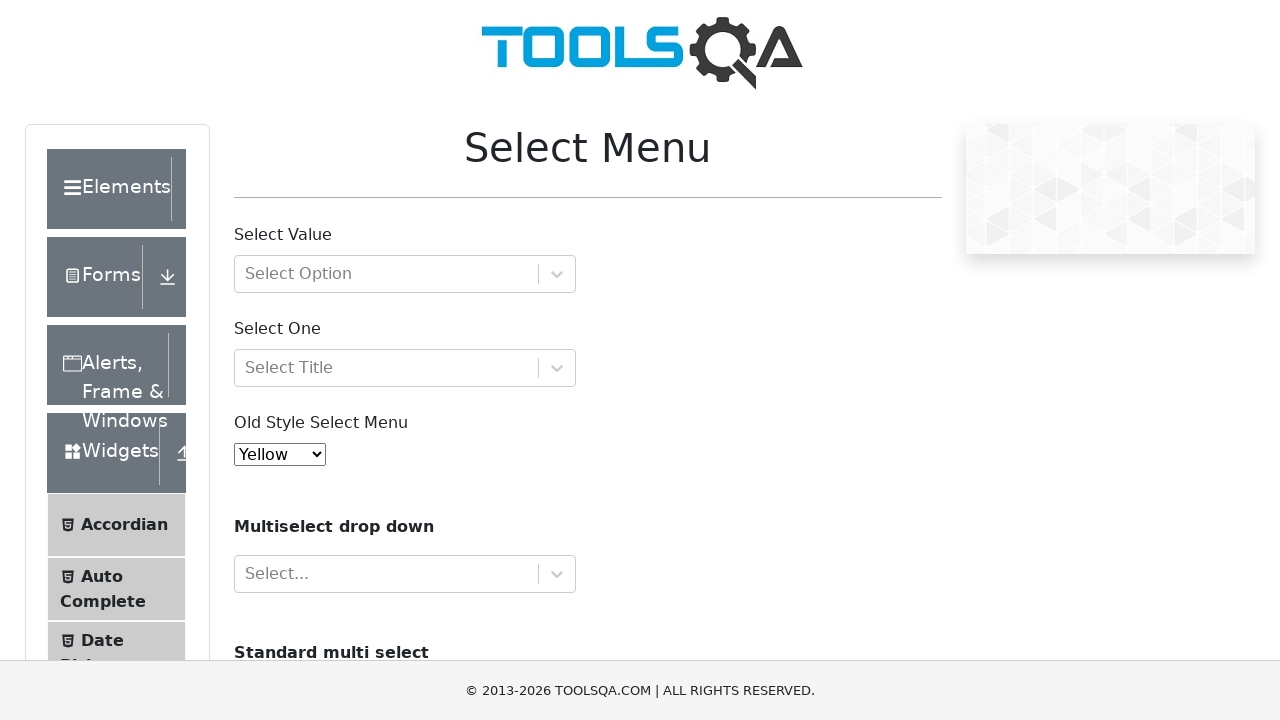

Retrieved selected dropdown value: 3
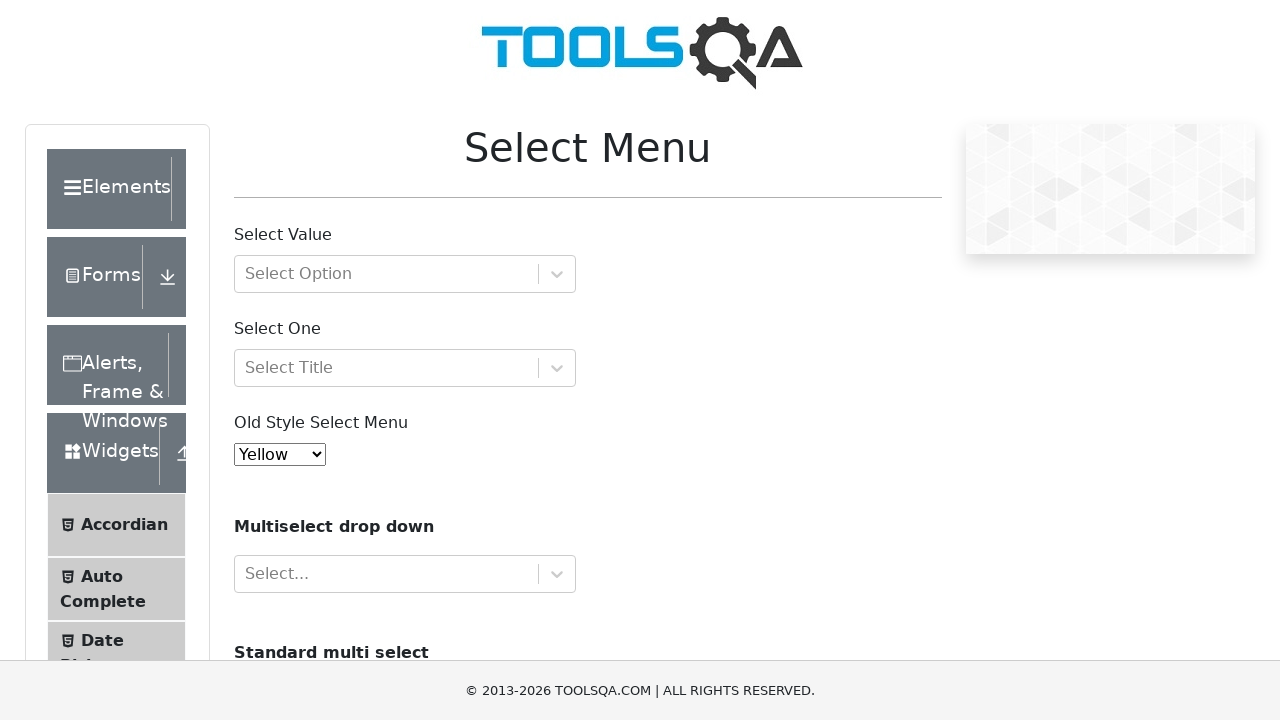

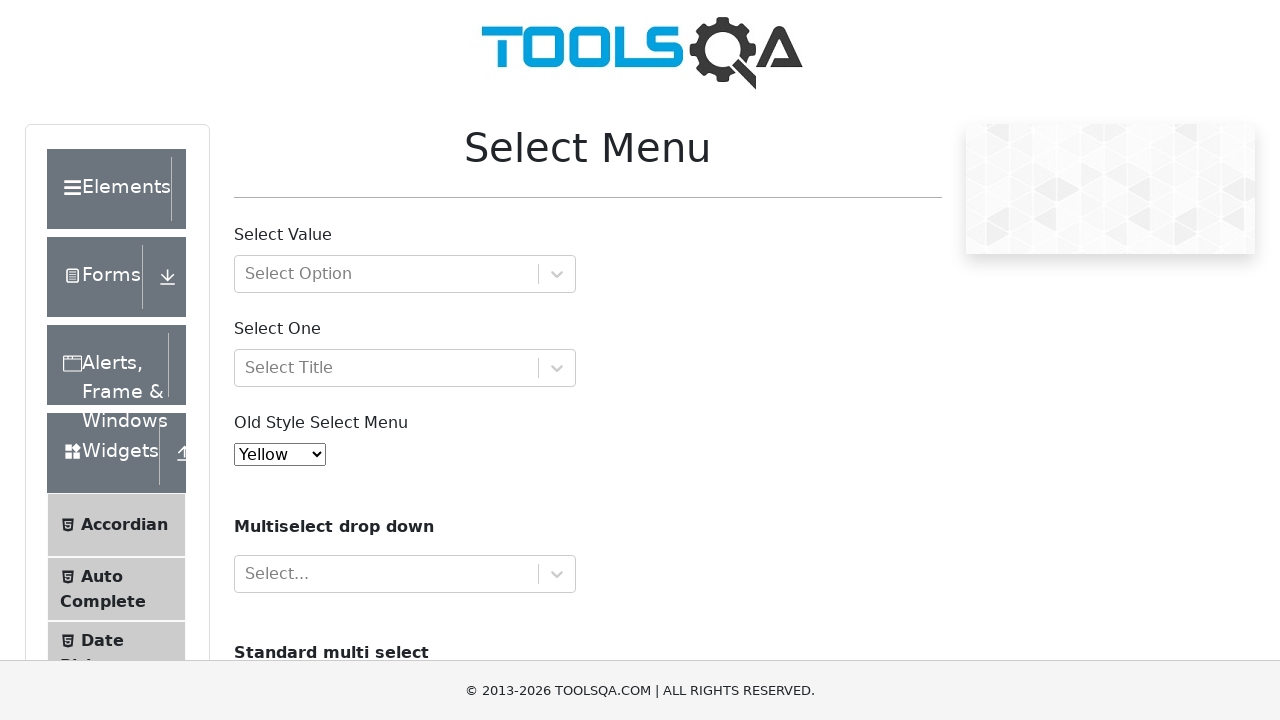